Tests hover functionality on the AJIO e-commerce website by moving the mouse over the "MEN" navigation menu item to trigger a dropdown menu.

Starting URL: https://www.ajio.com/

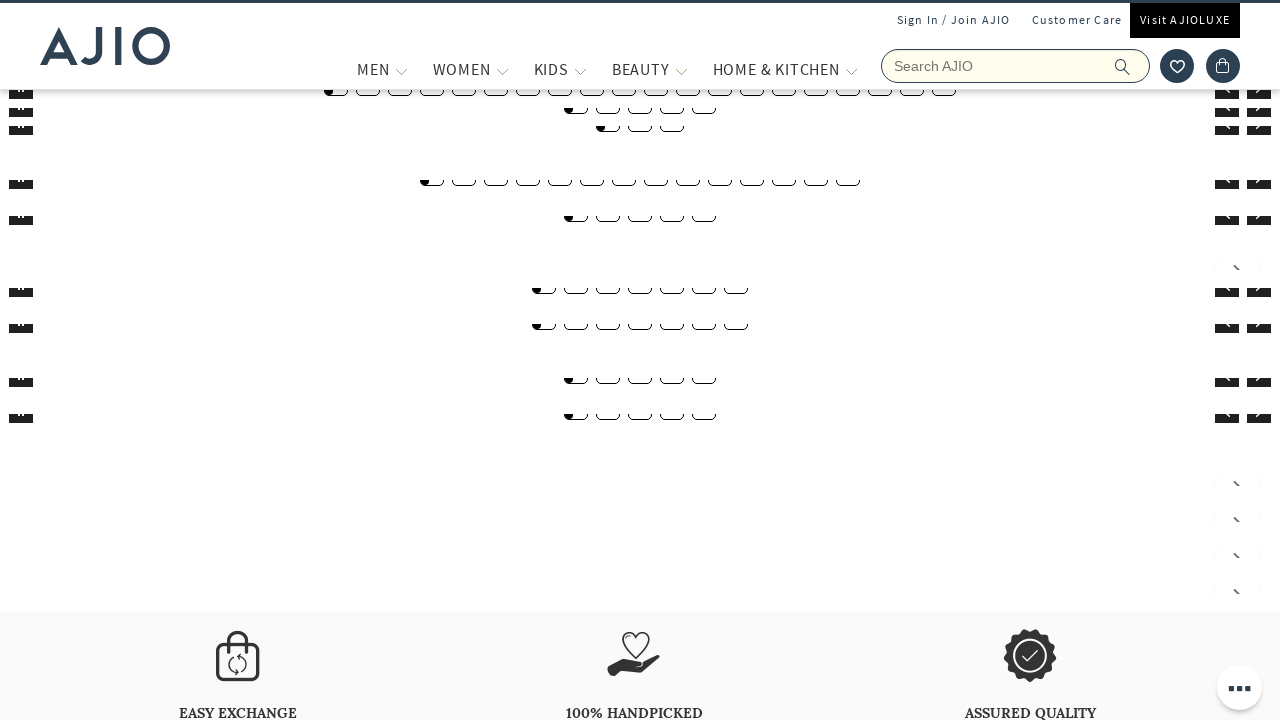

Waited for MEN menu item to be visible
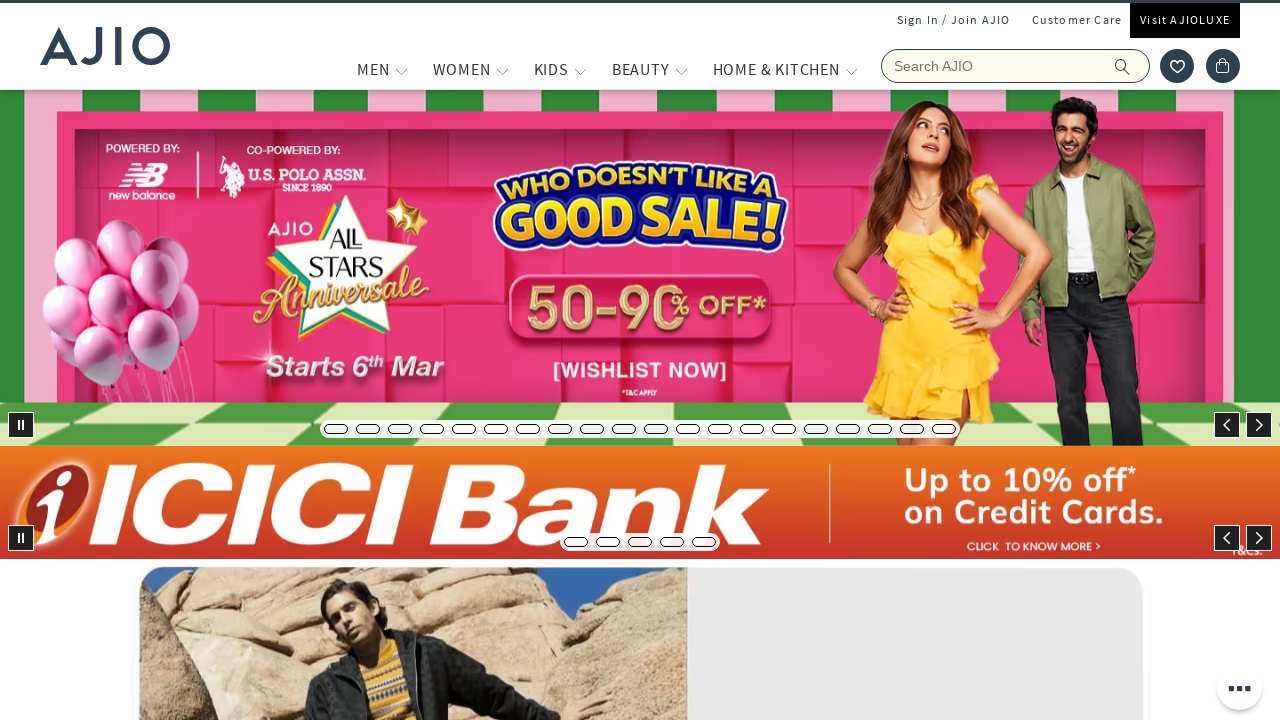

Hovered over MEN menu item to trigger dropdown at (373, 69) on xpath=//span[text()='MEN']
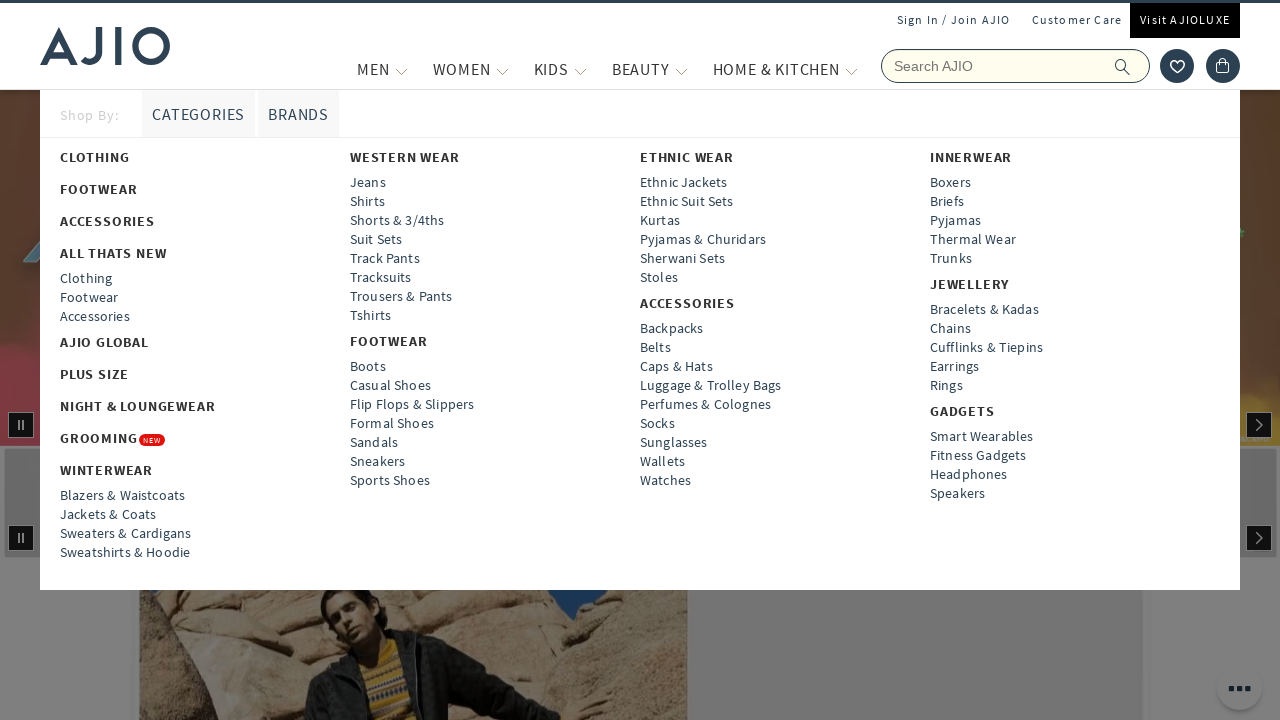

Waited for dropdown menu to appear
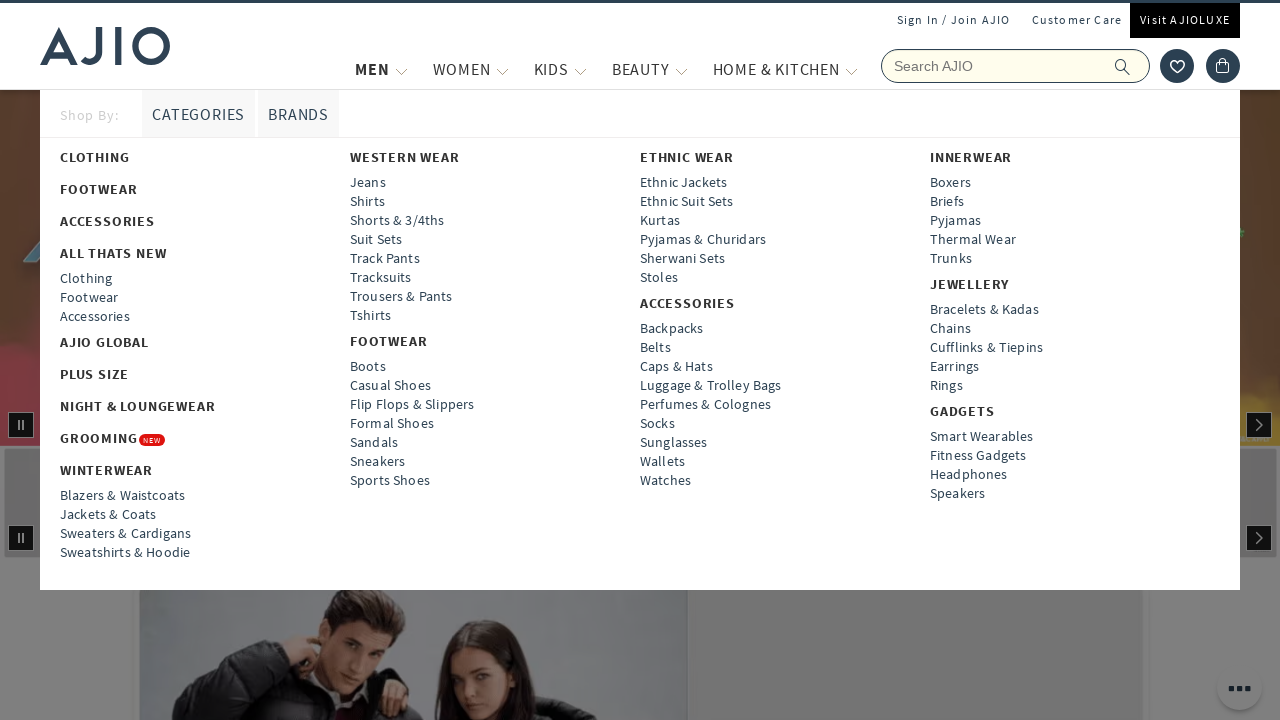

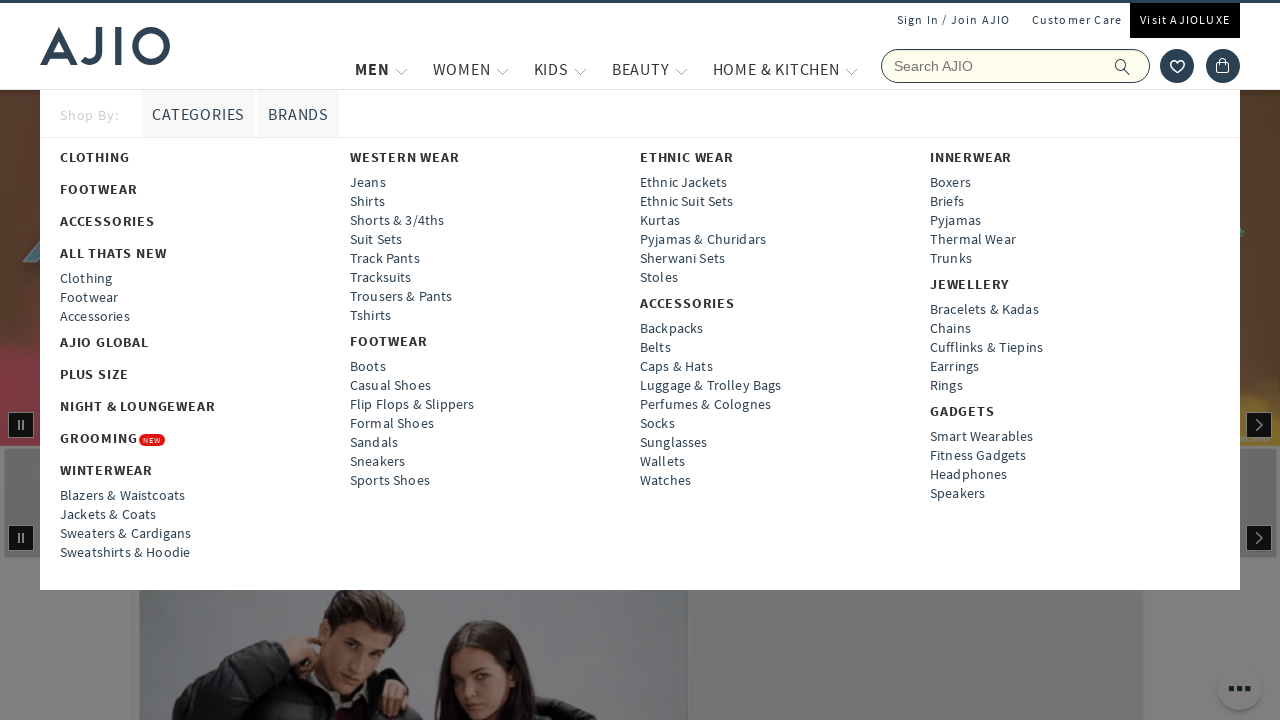